Tests browser navigation features including forward/back navigation, page refresh, and window management operations

Starting URL: https://demoqa.com/automation-practice-form

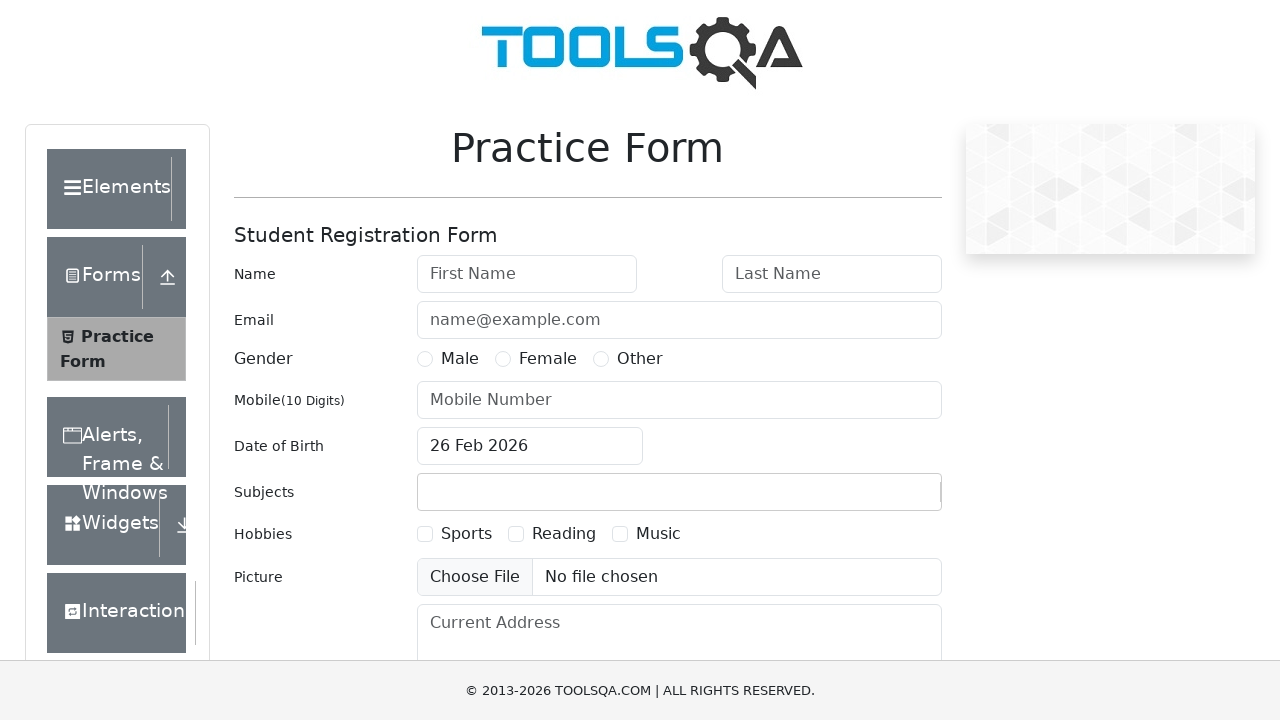

Navigated to https://example.com
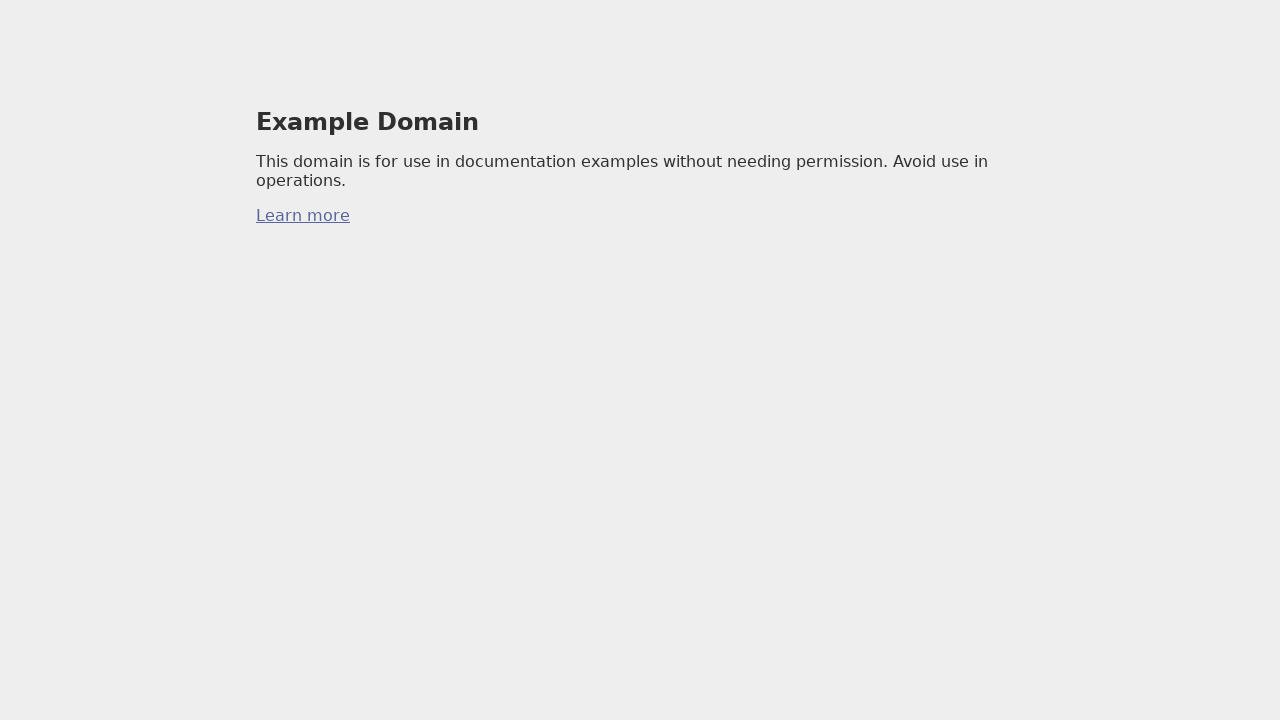

Navigated back to previous page
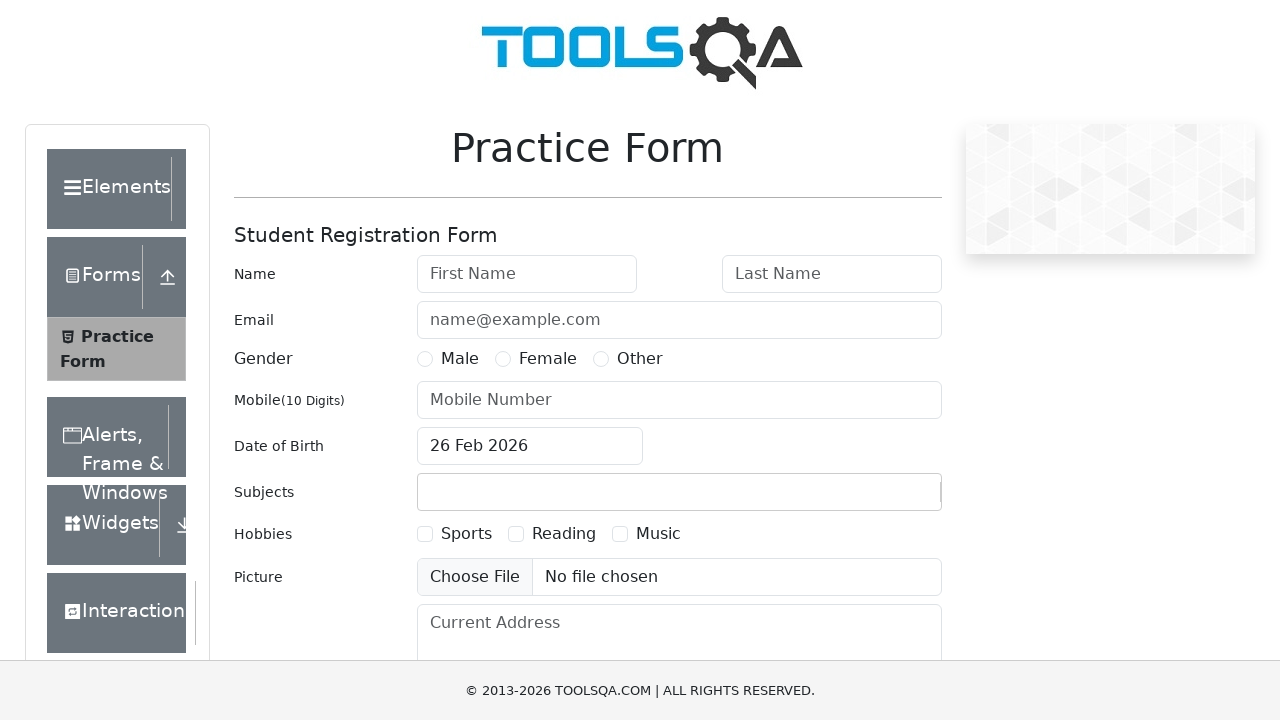

Navigated forward to example.com
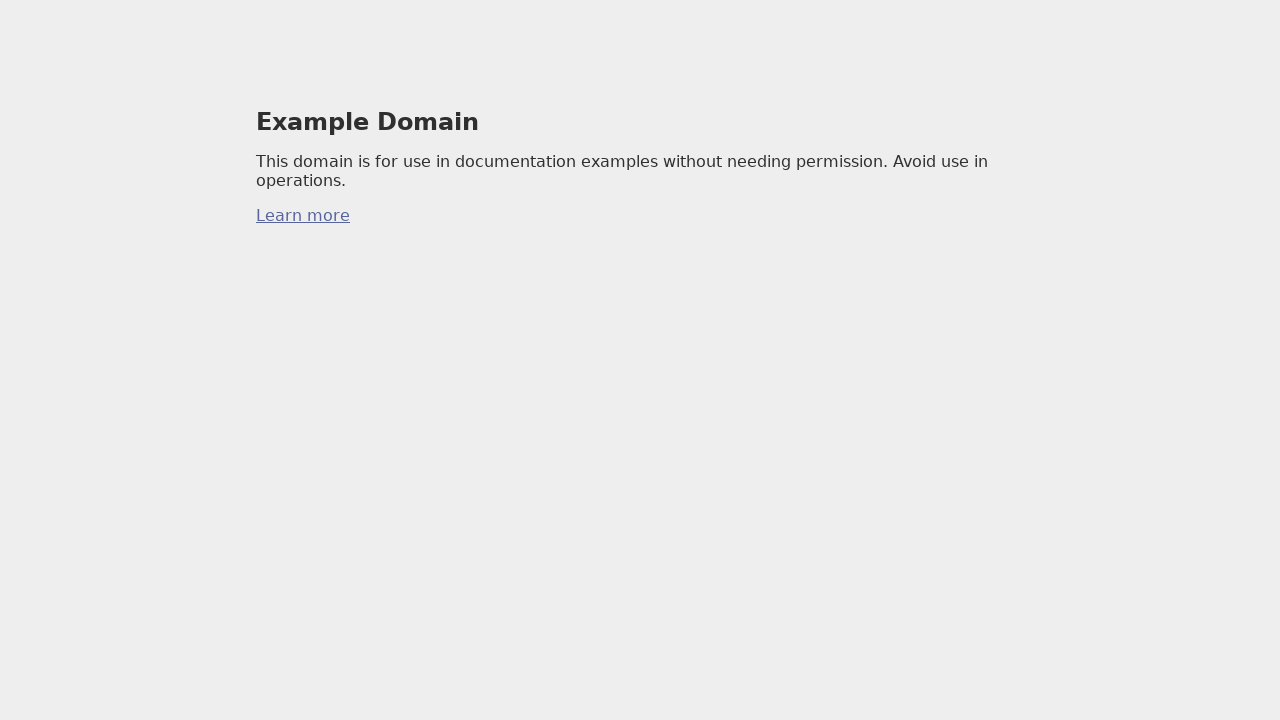

Refreshed the current page
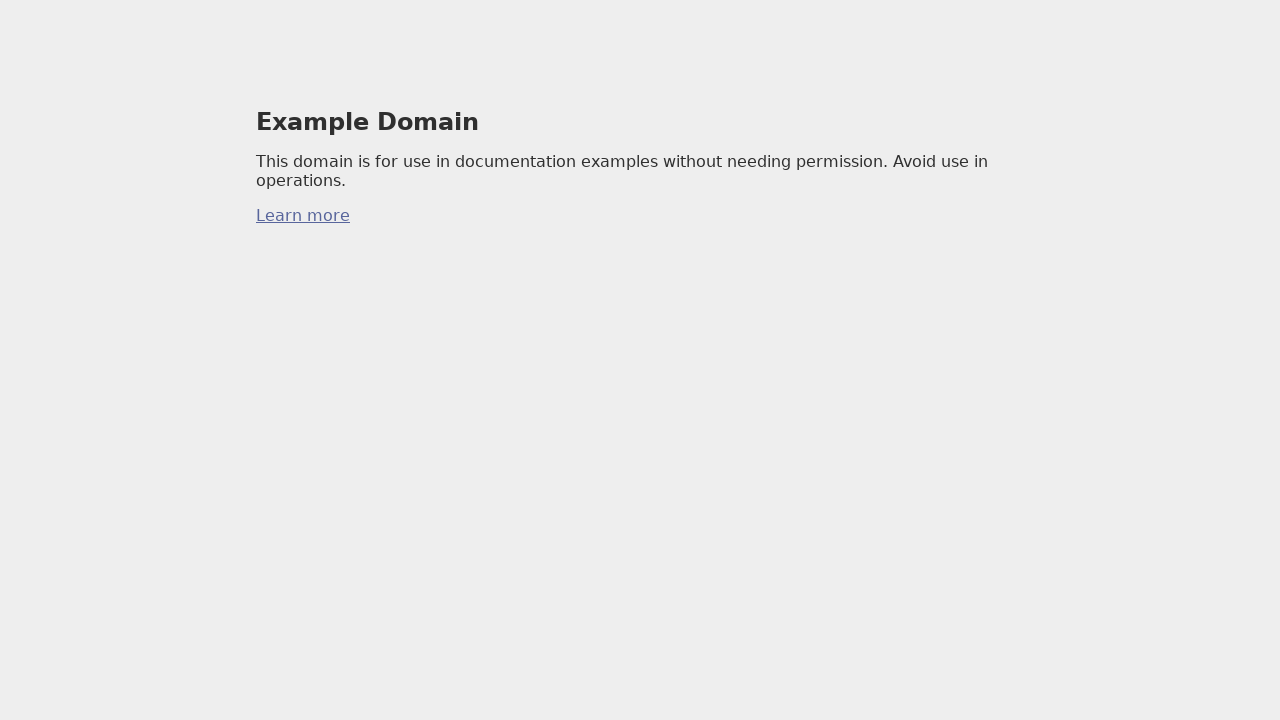

Set viewport size to 1920x1080
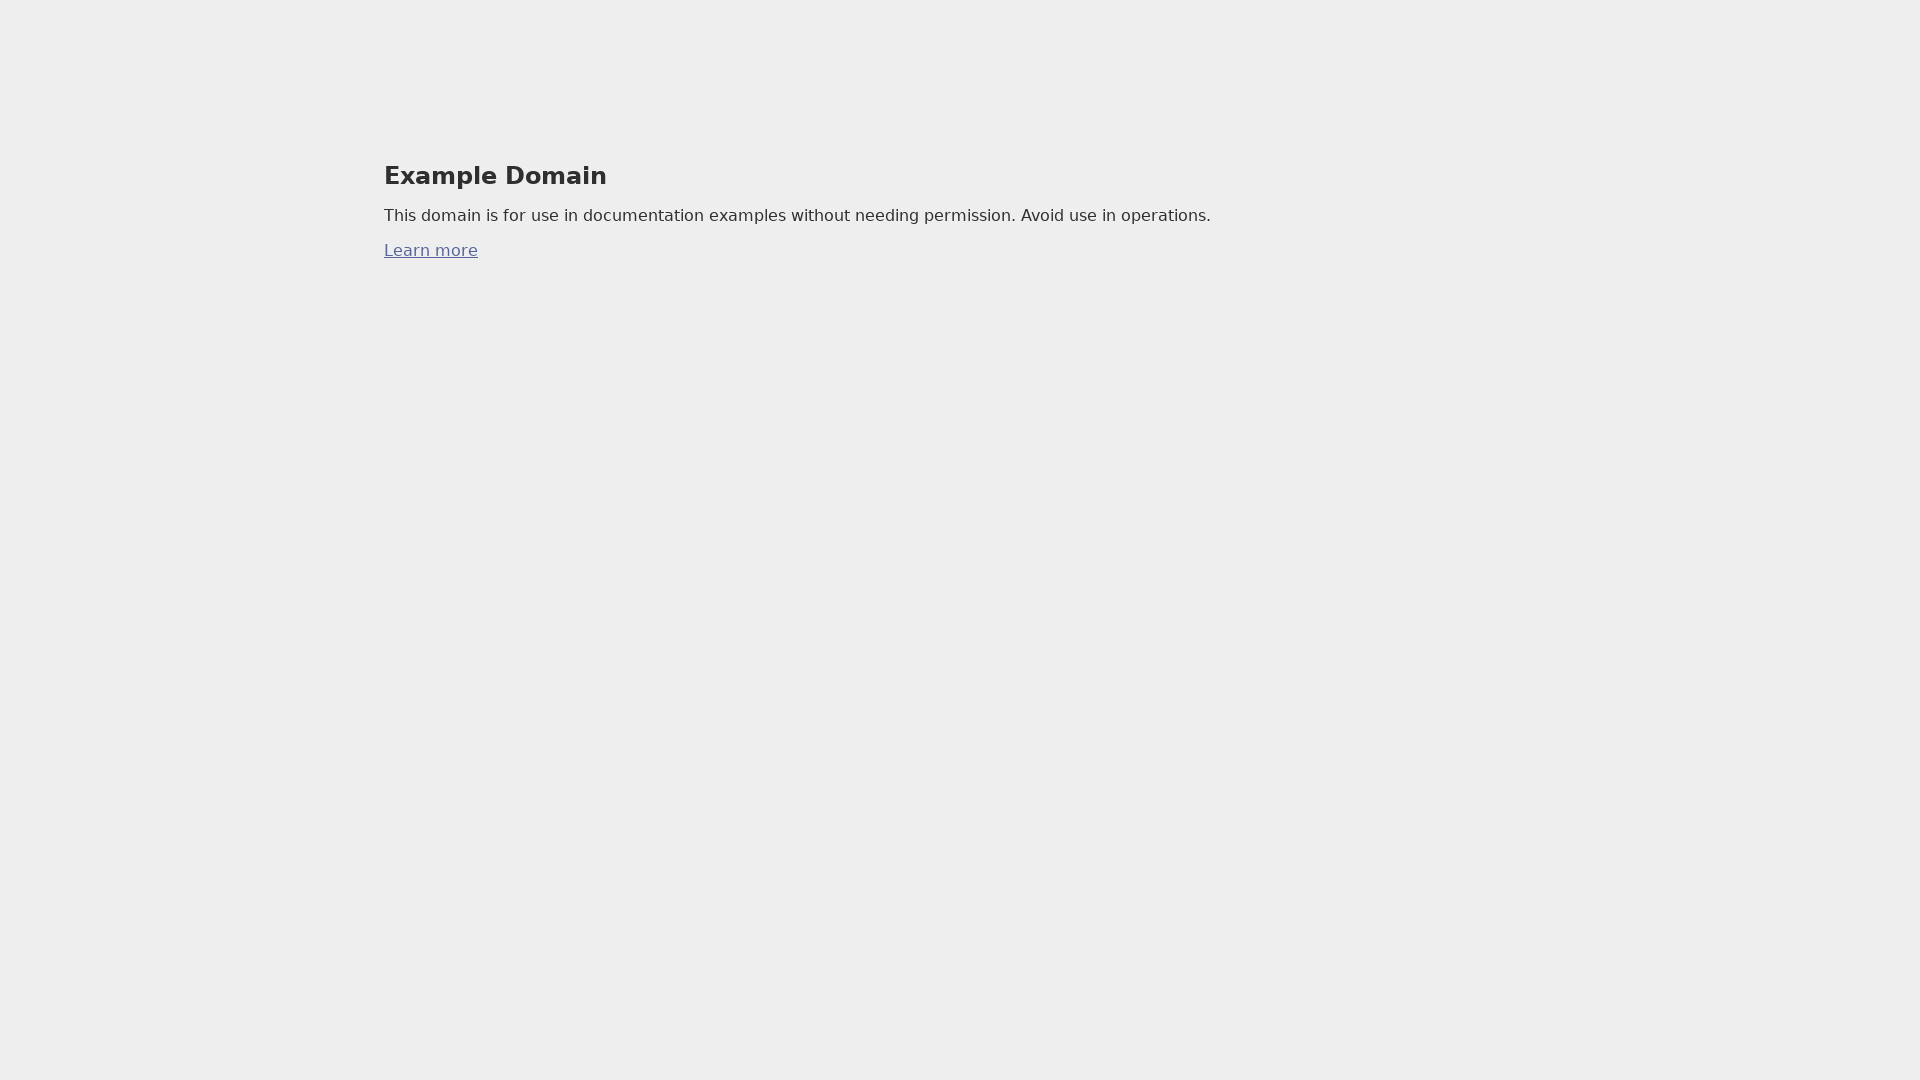

Retrieved page content
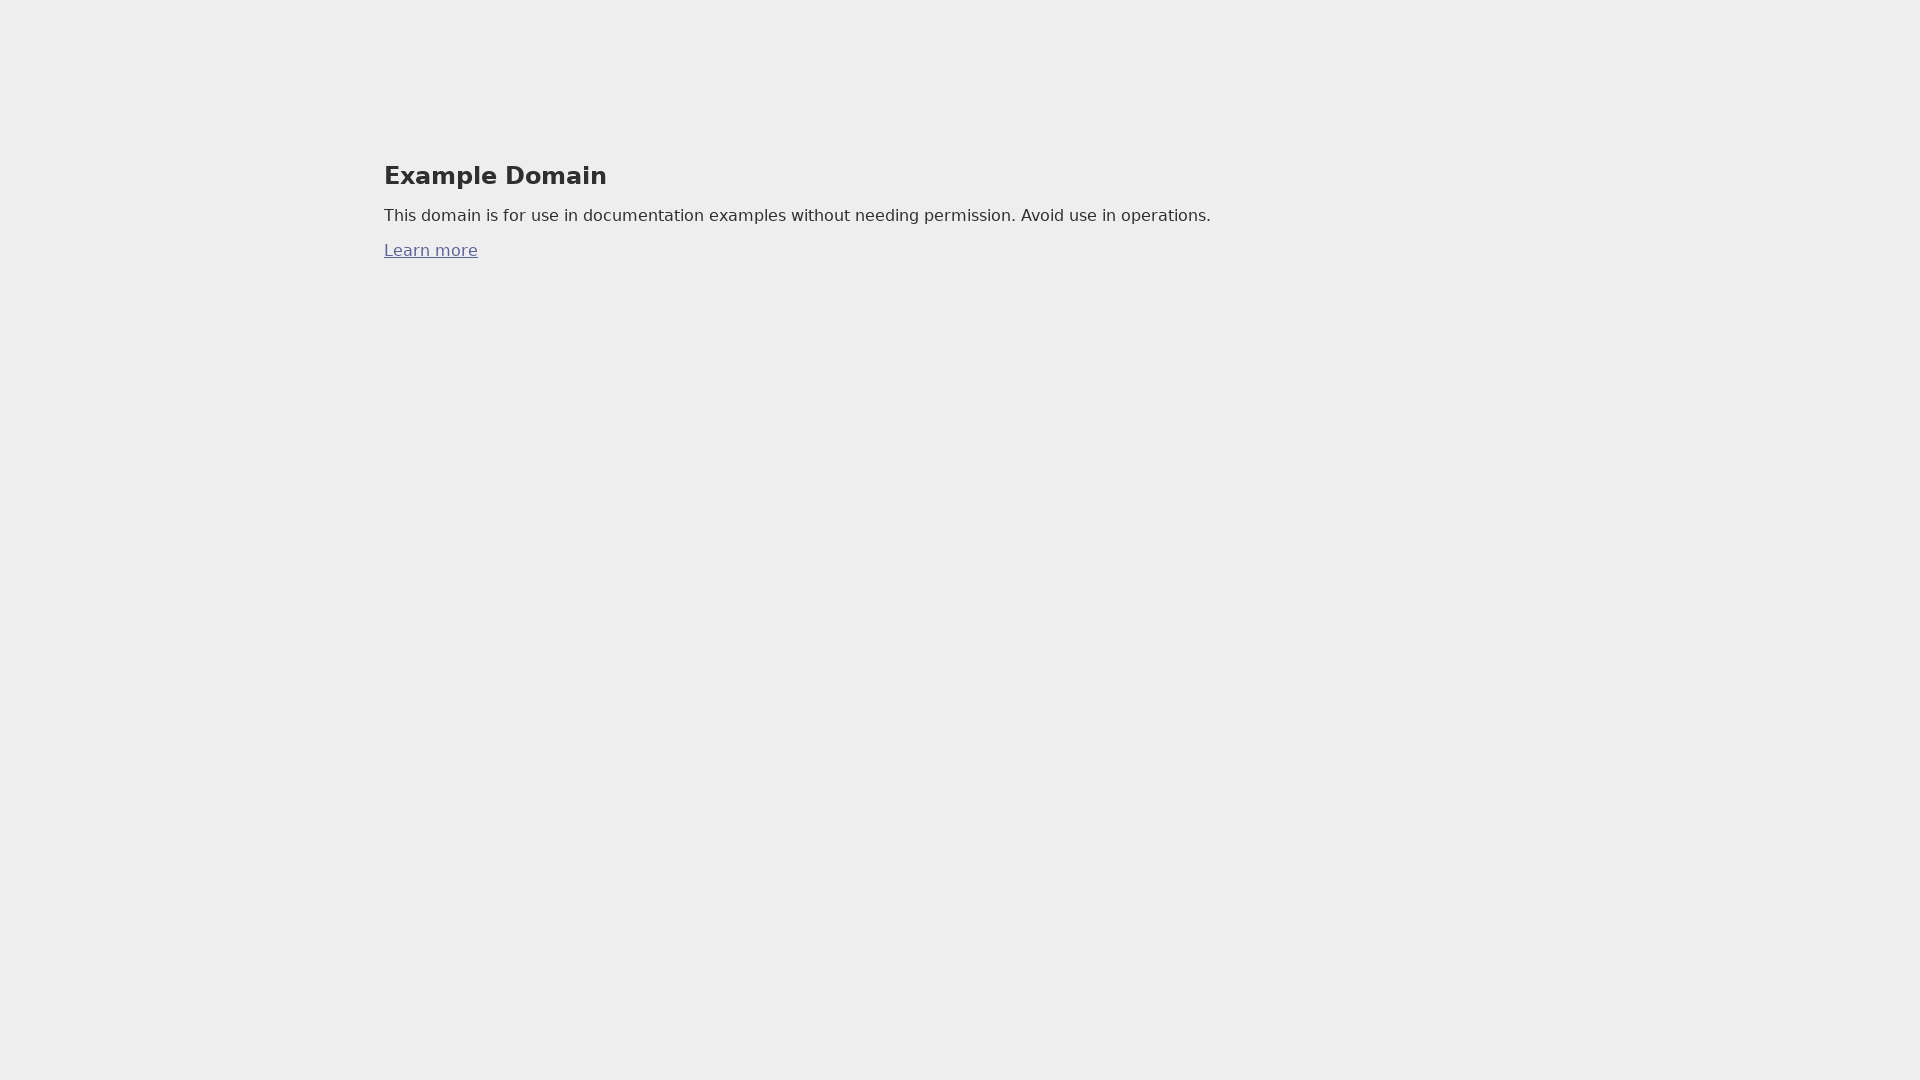

Printed first 200 characters of page content
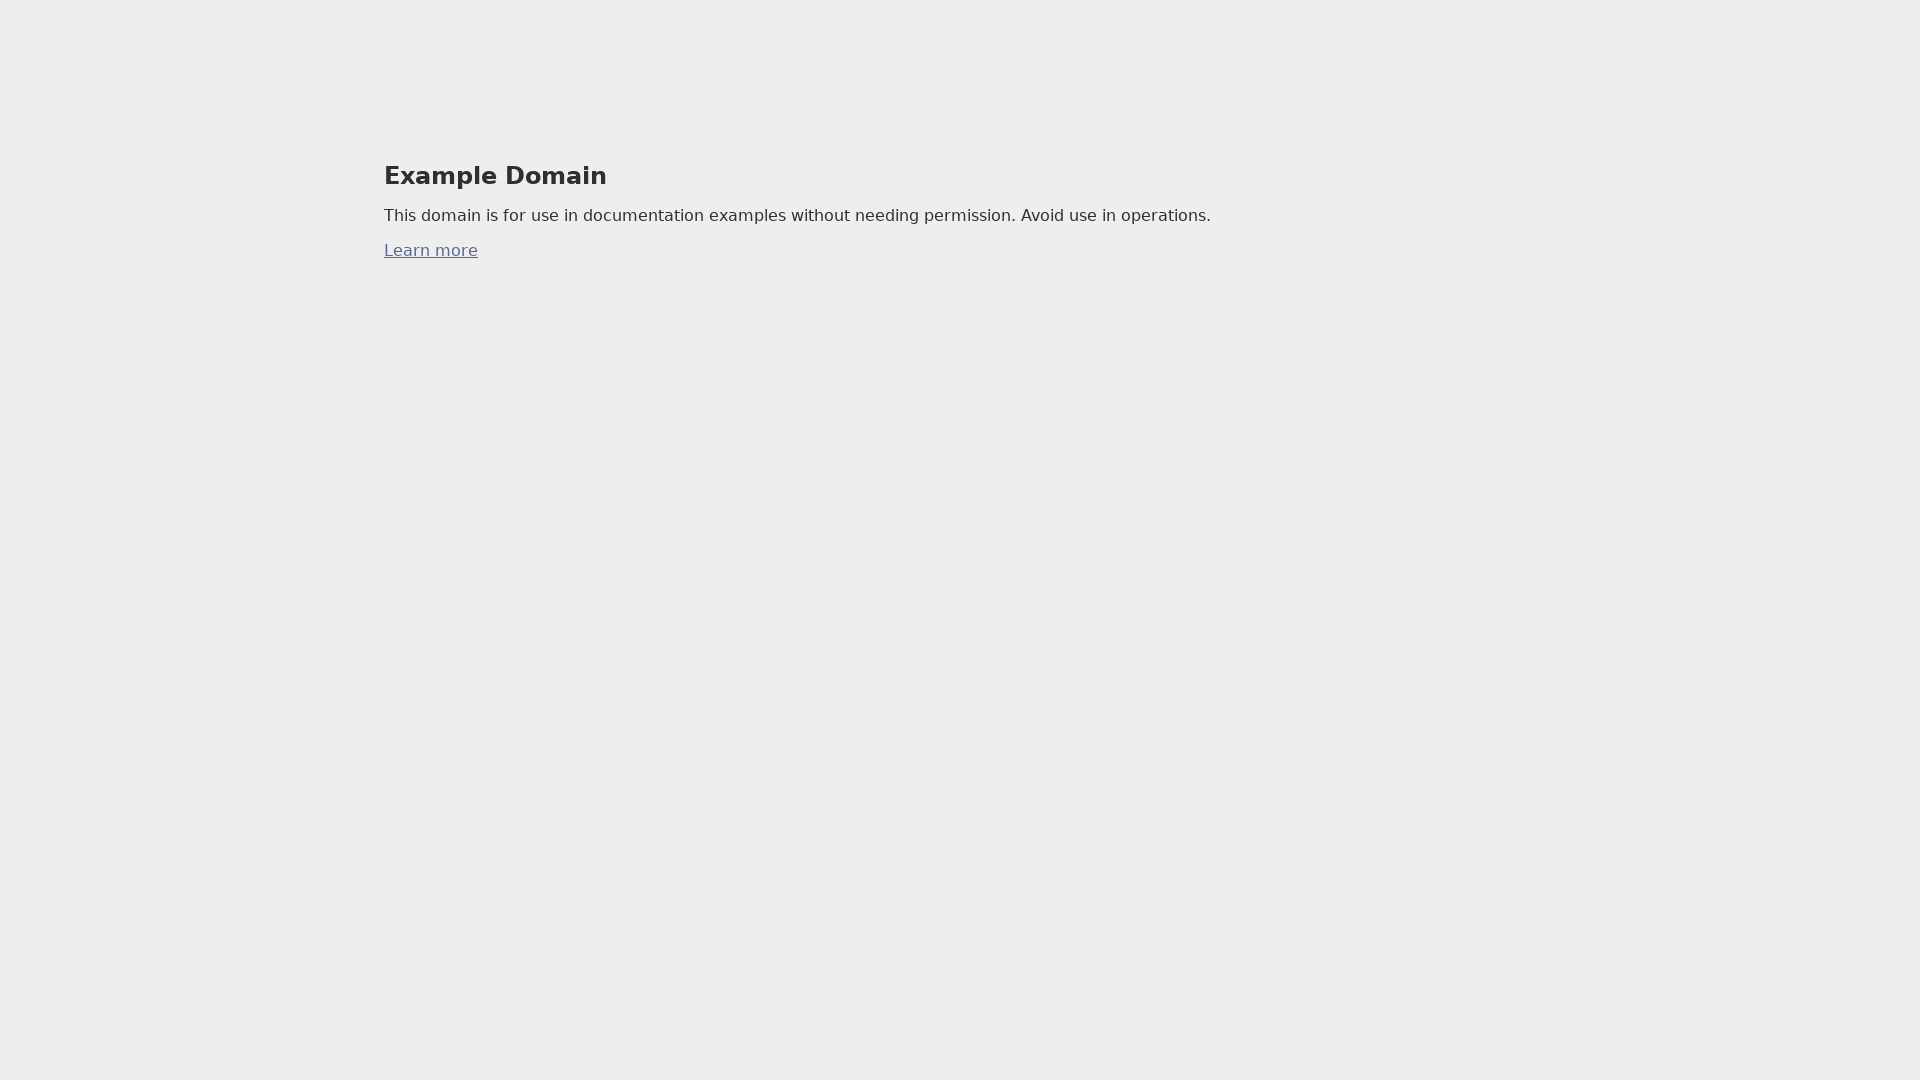

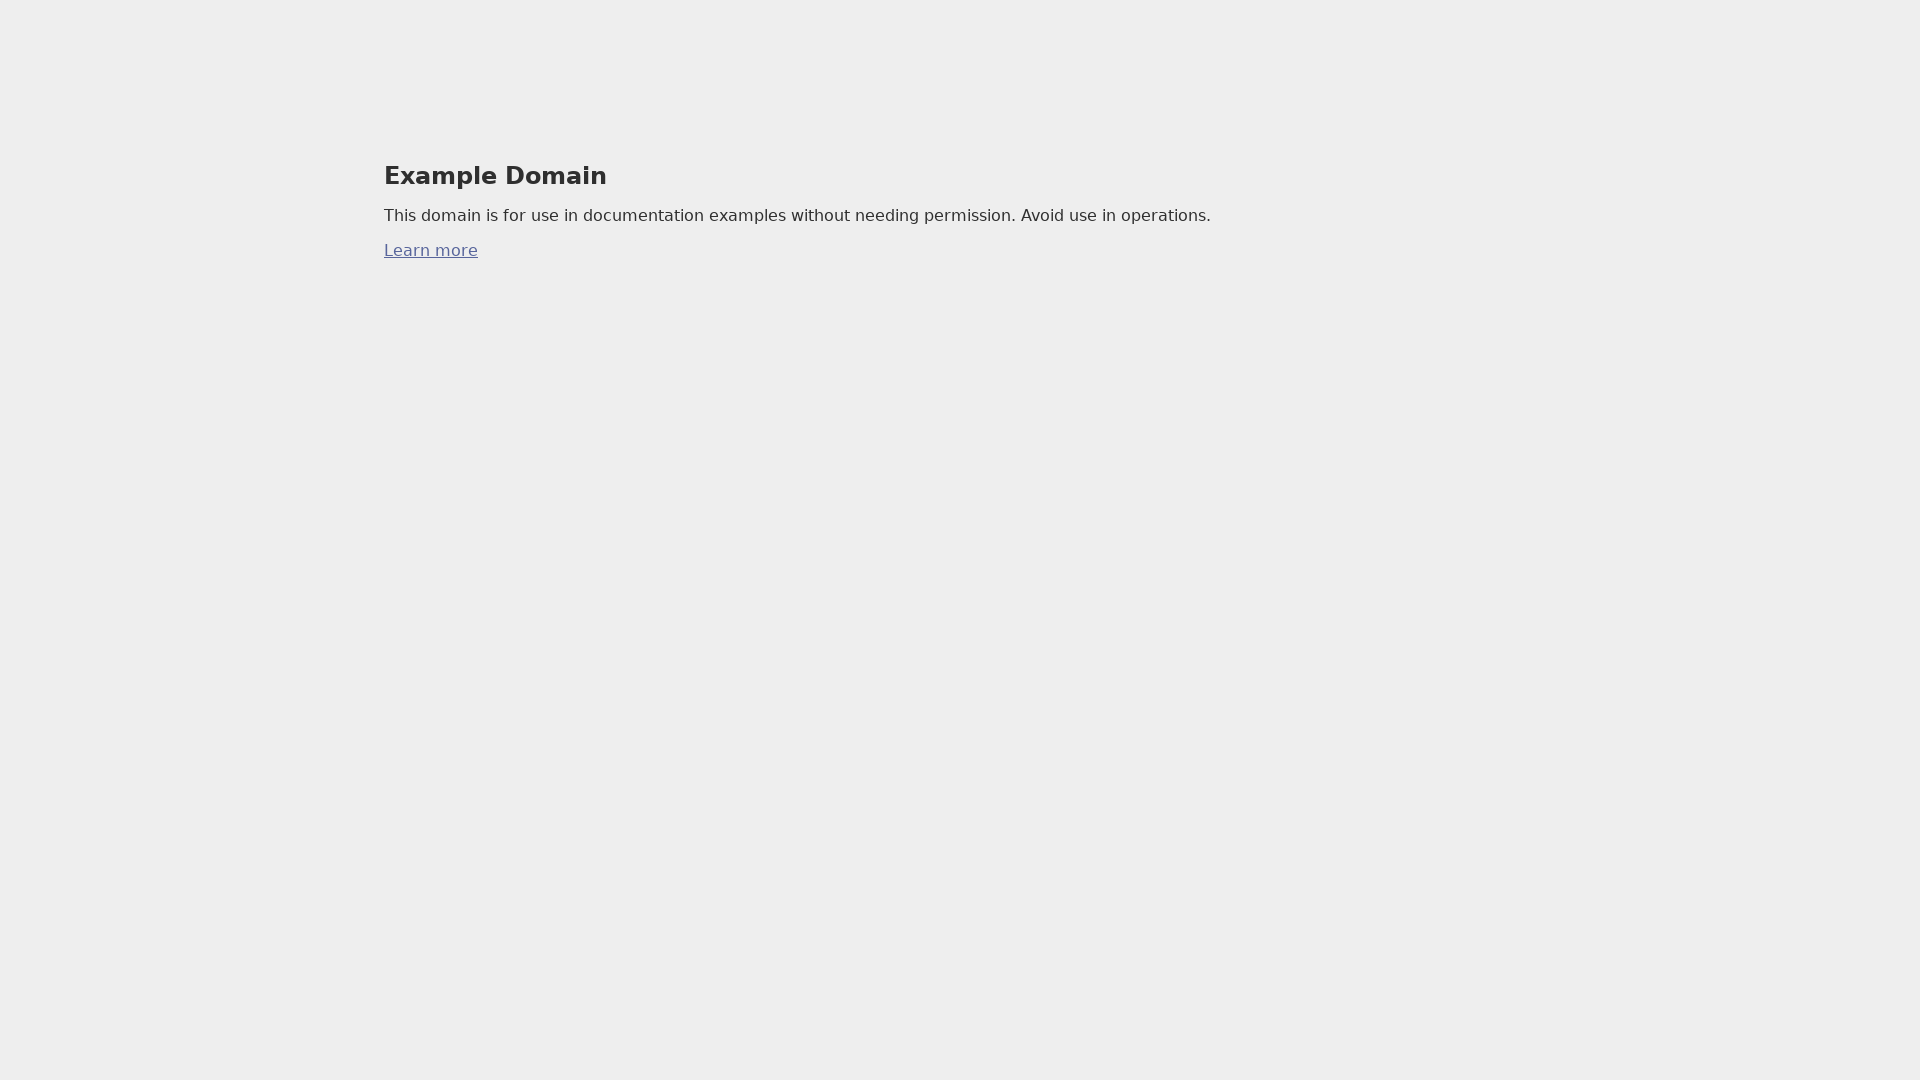